Tests handling a simple JavaScript alert by clicking the alert button, accepting the alert, and verifying the result message

Starting URL: https://the-internet.herokuapp.com/javascript_alerts

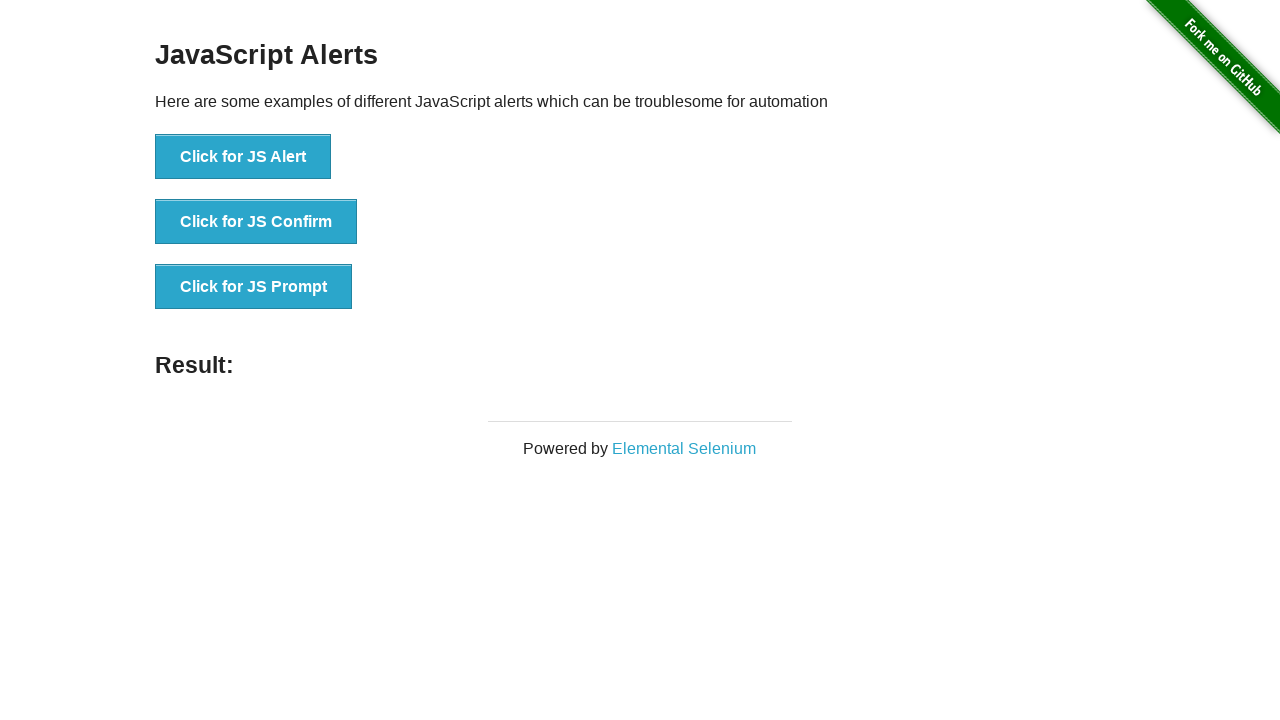

Clicked the JS Alert button at (243, 157) on button[onclick='jsAlert()']
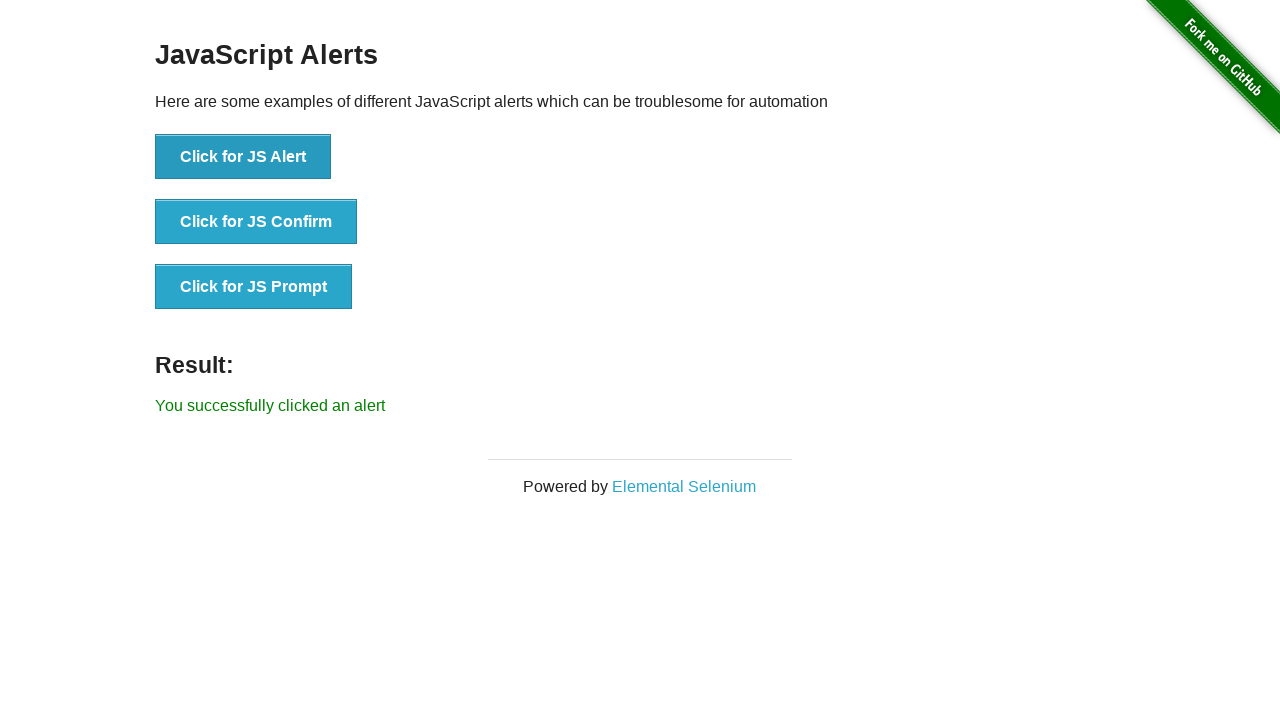

Set up dialog handler to accept alerts
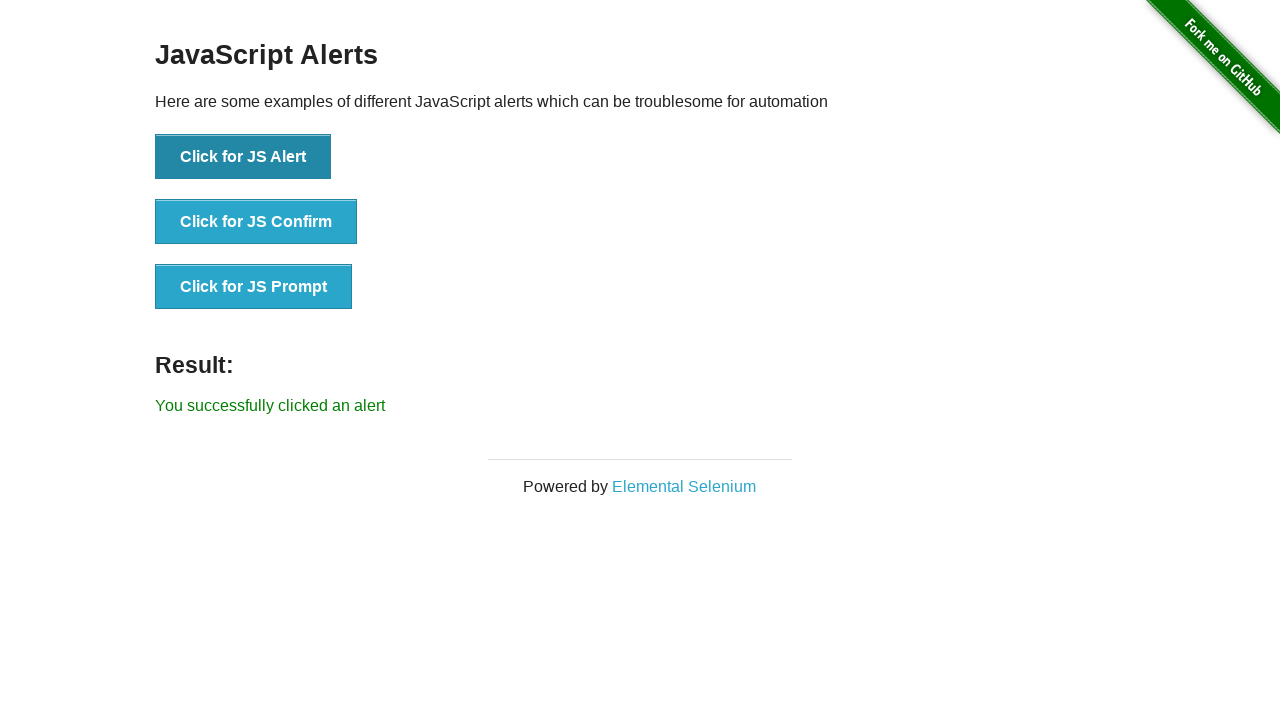

Result message element loaded
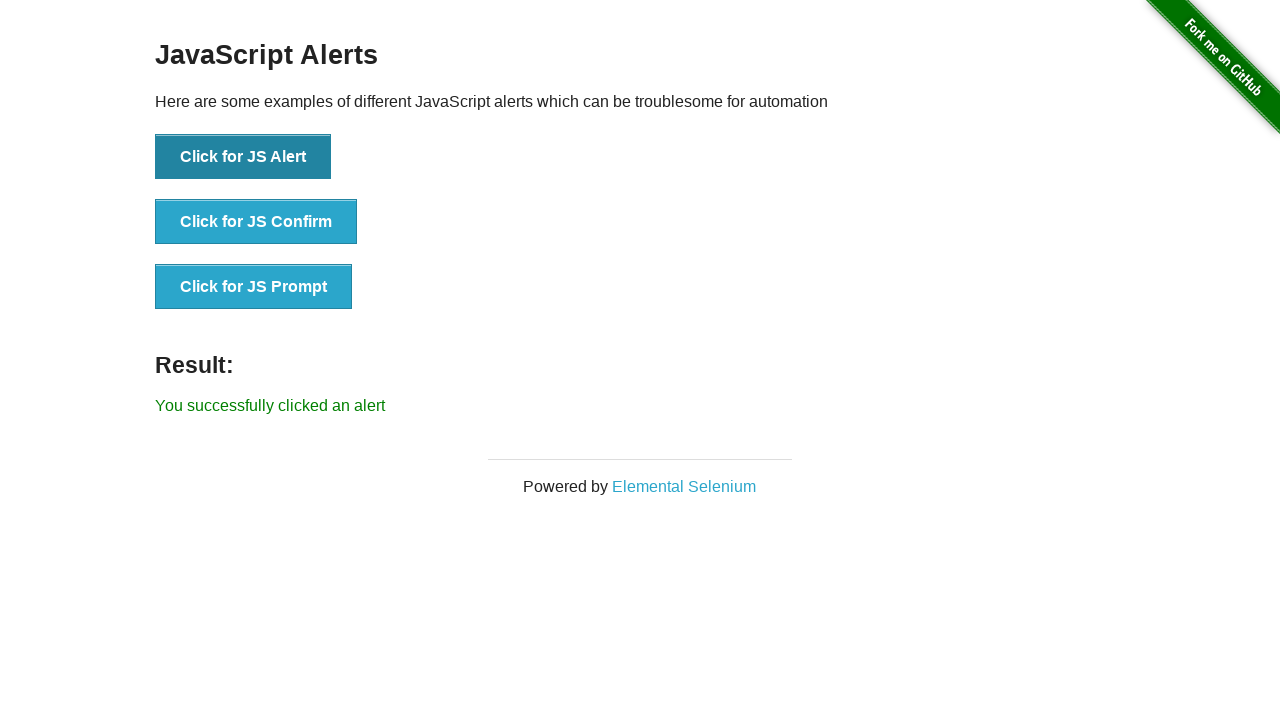

Verified result message: 'You successfully clicked an alert'
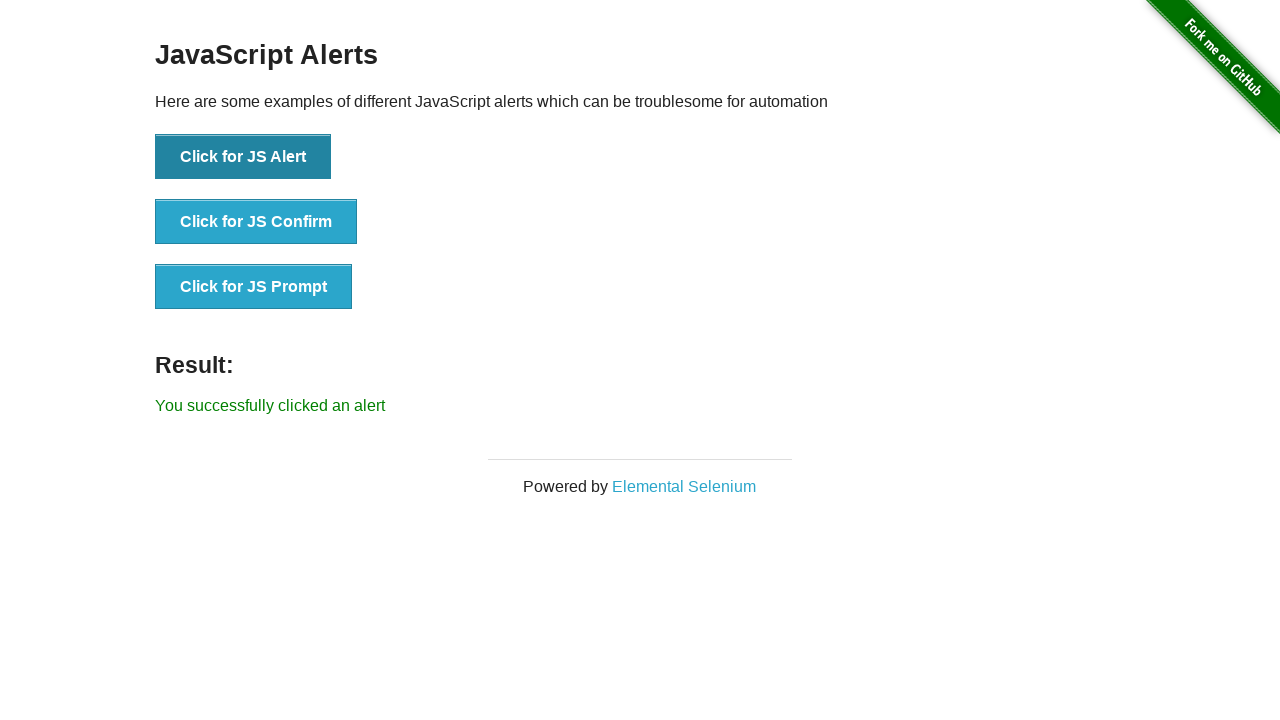

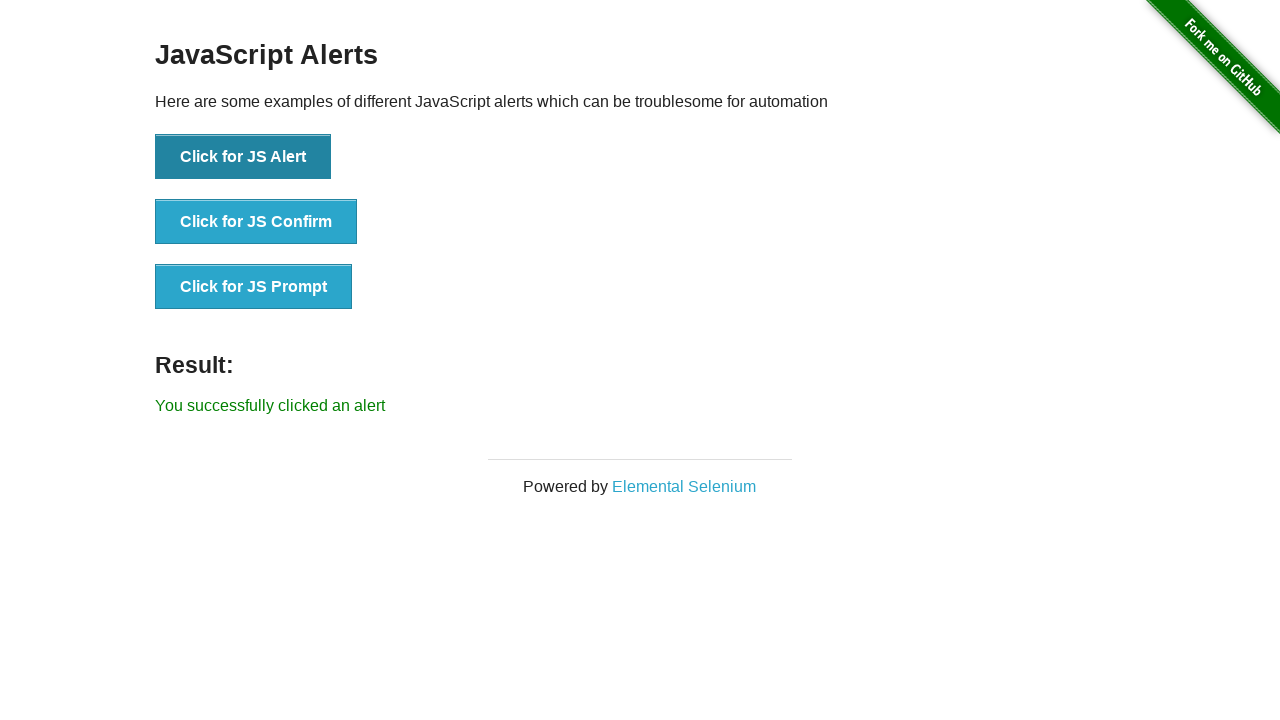